Tests unchecking a checkbox by ensuring the Apple checkbox is unchecked and verifying that "Selected values: Apple" text is not visible.

Starting URL: https://test-with-me-app.vercel.app/learning/web-elements/elements/checkbox

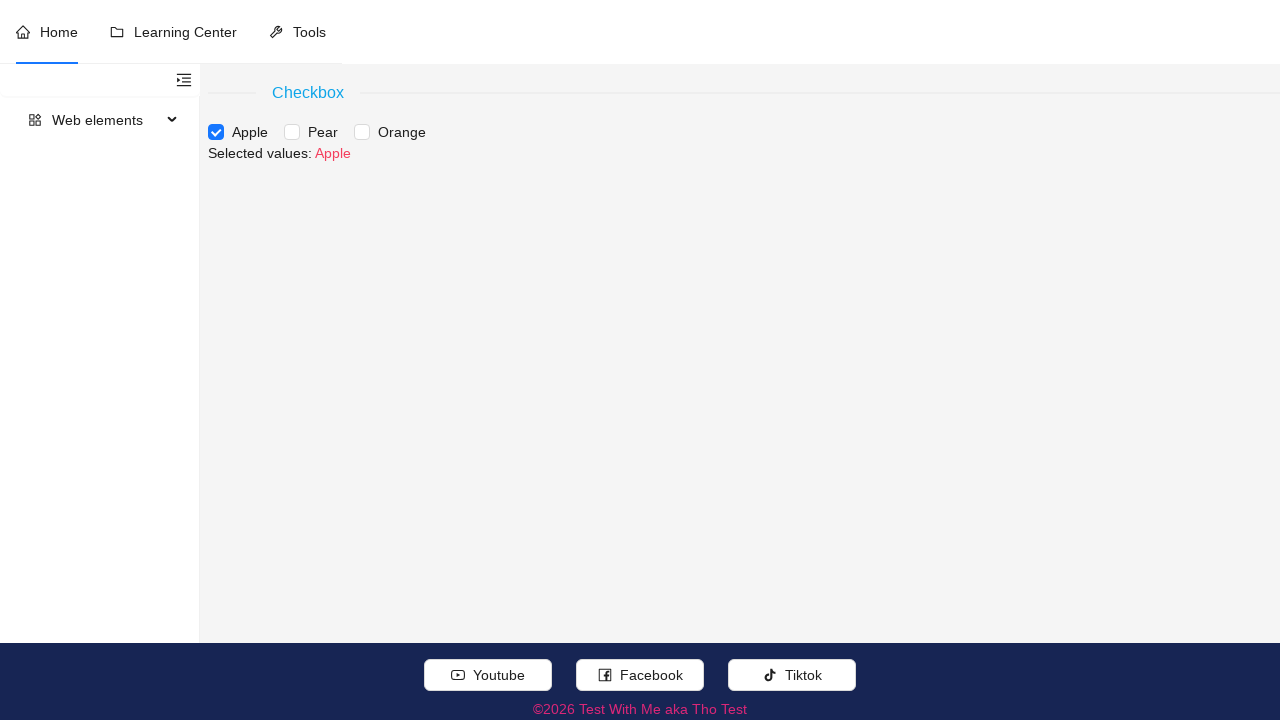

Located Apple checkbox element
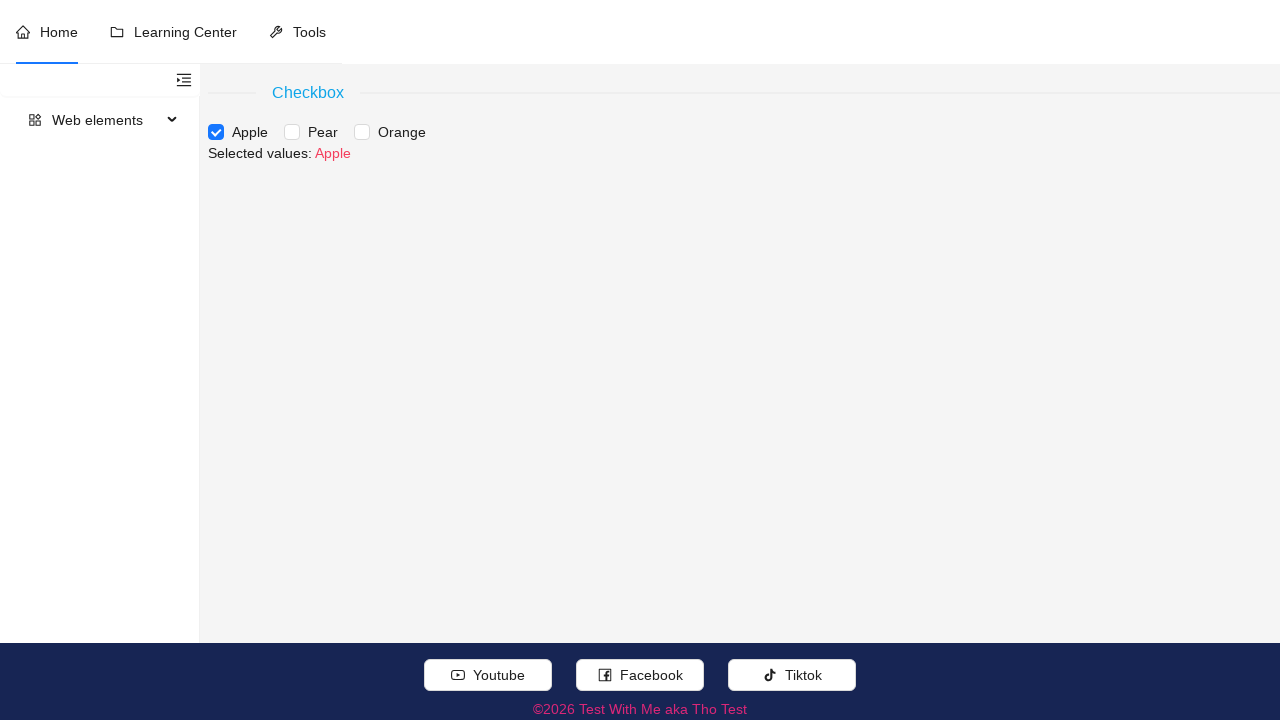

Retrieved checkbox class attribute to determine current state
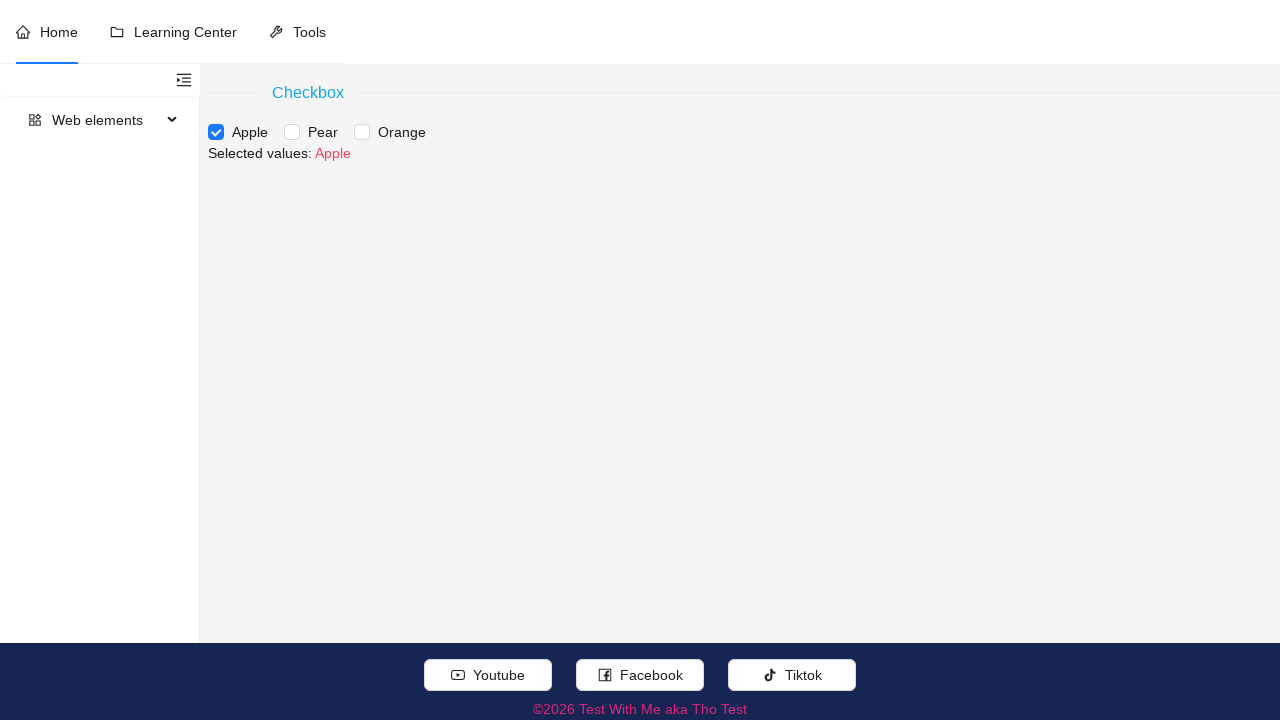

Clicked Apple checkbox to uncheck it at (242, 132) on //label[.//text()[normalize-space()='Apple'] and .//input[@type='checkbox']]
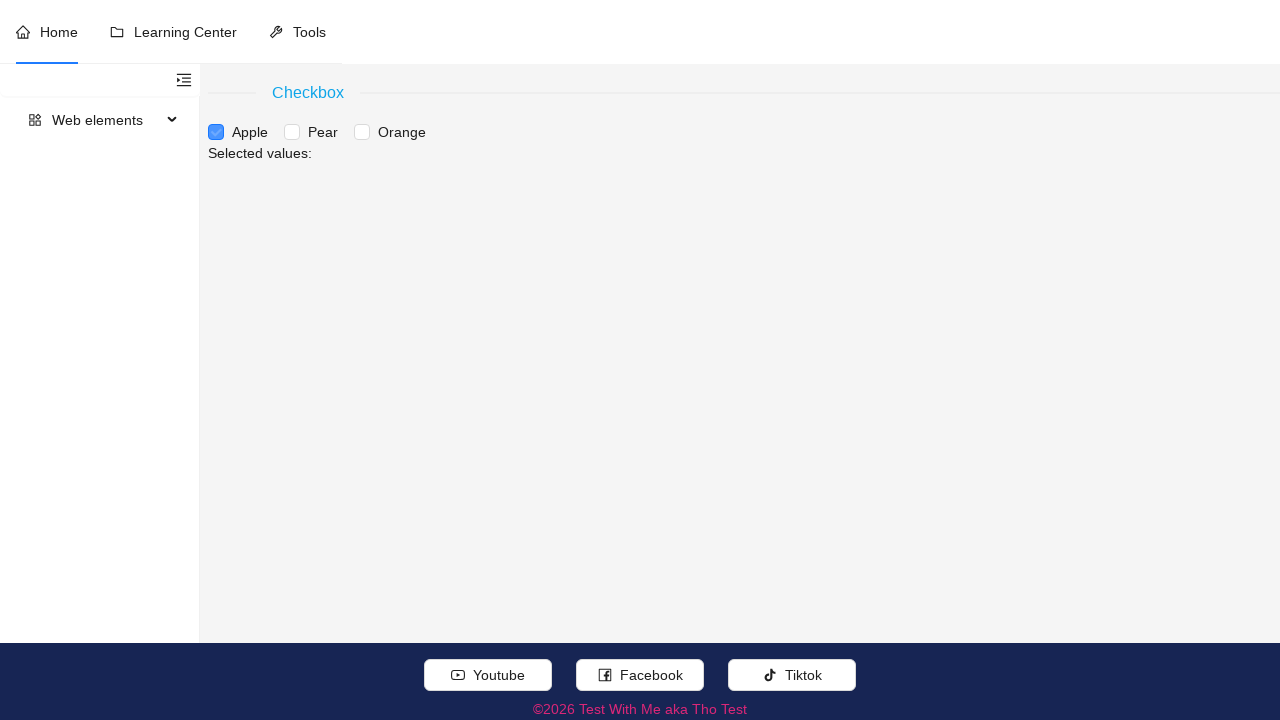

Waited 500ms for UI to update after unchecking
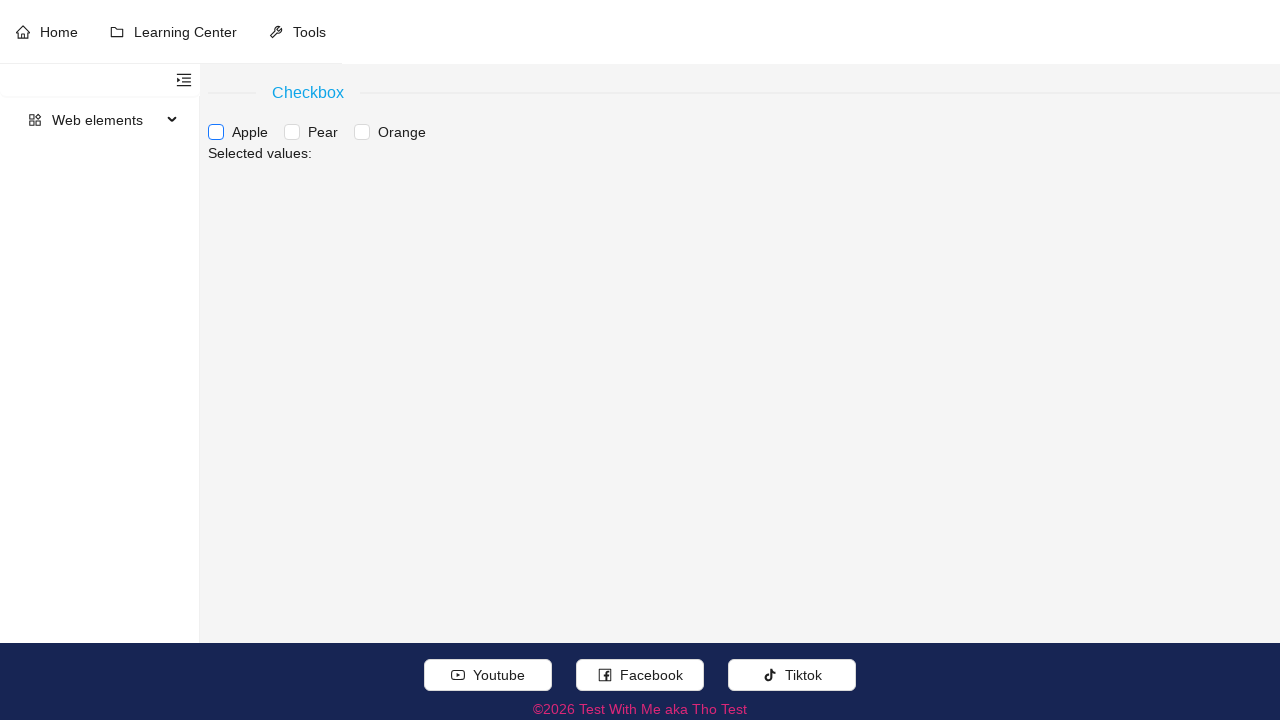

Verified that 'Selected values: Apple' text is not visible
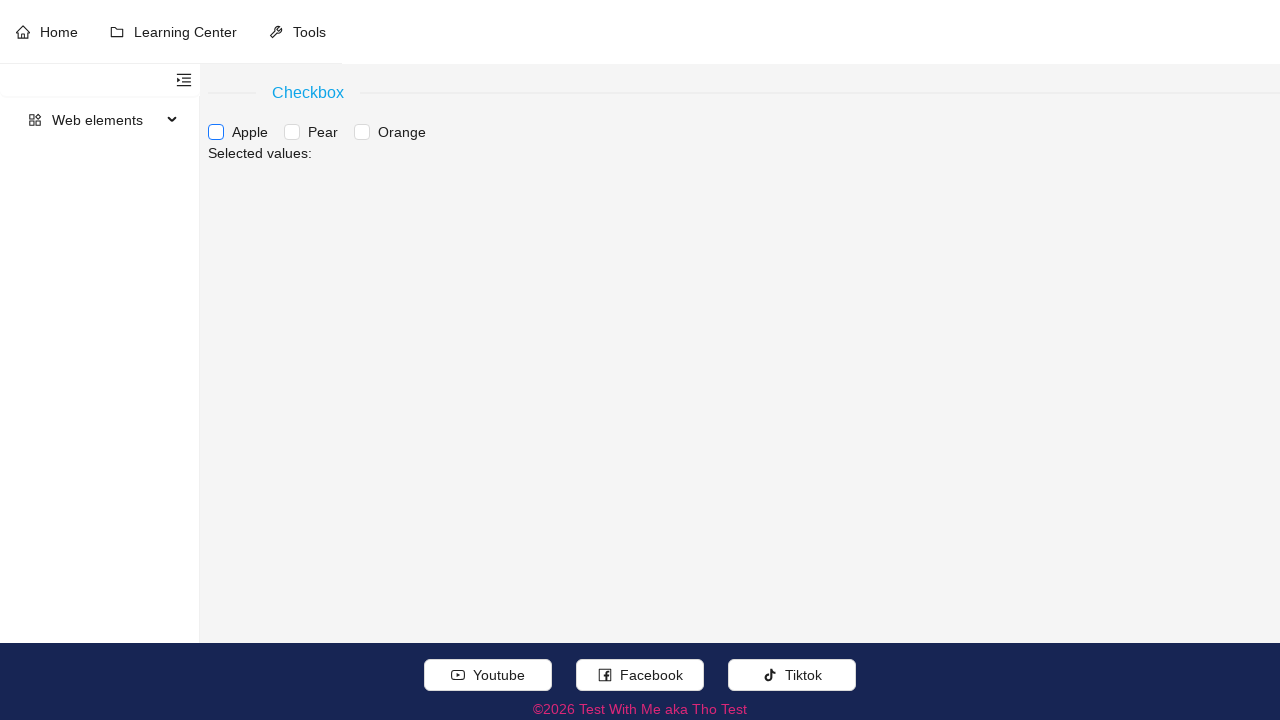

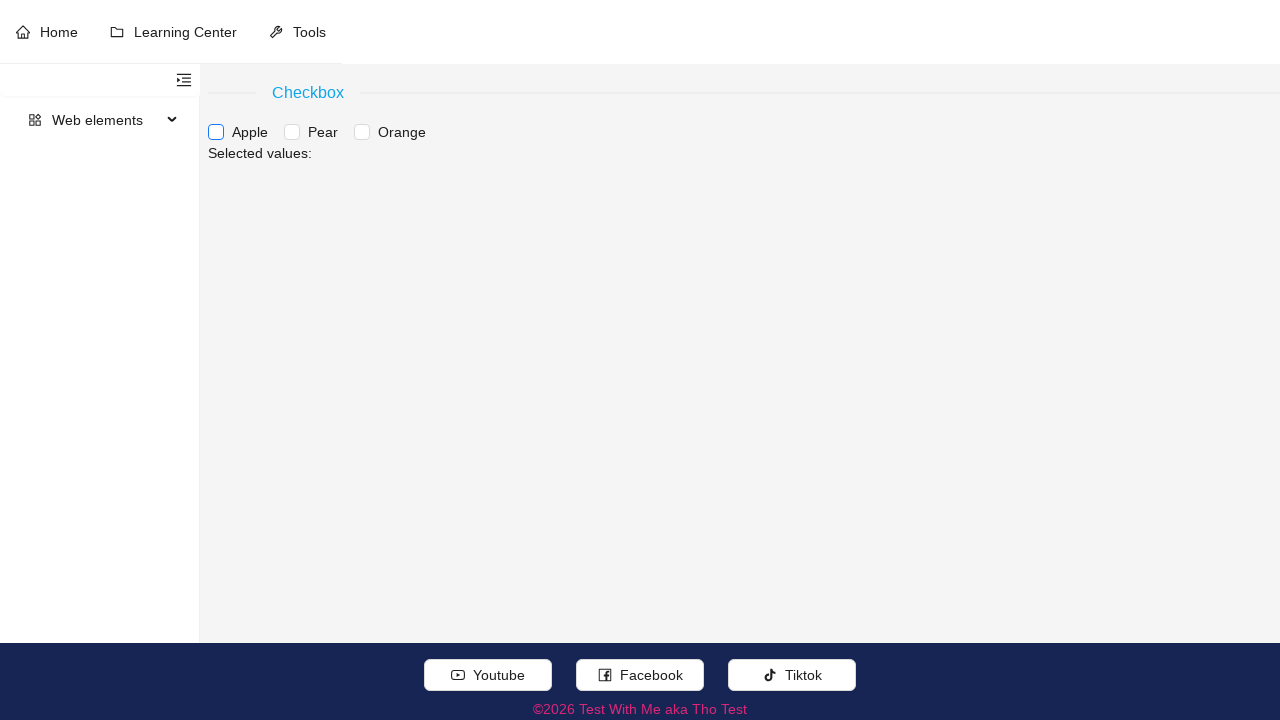